Tests filling a practice form by entering a first name in the placeholder field

Starting URL: https://demoqa.com/automation-practice-form

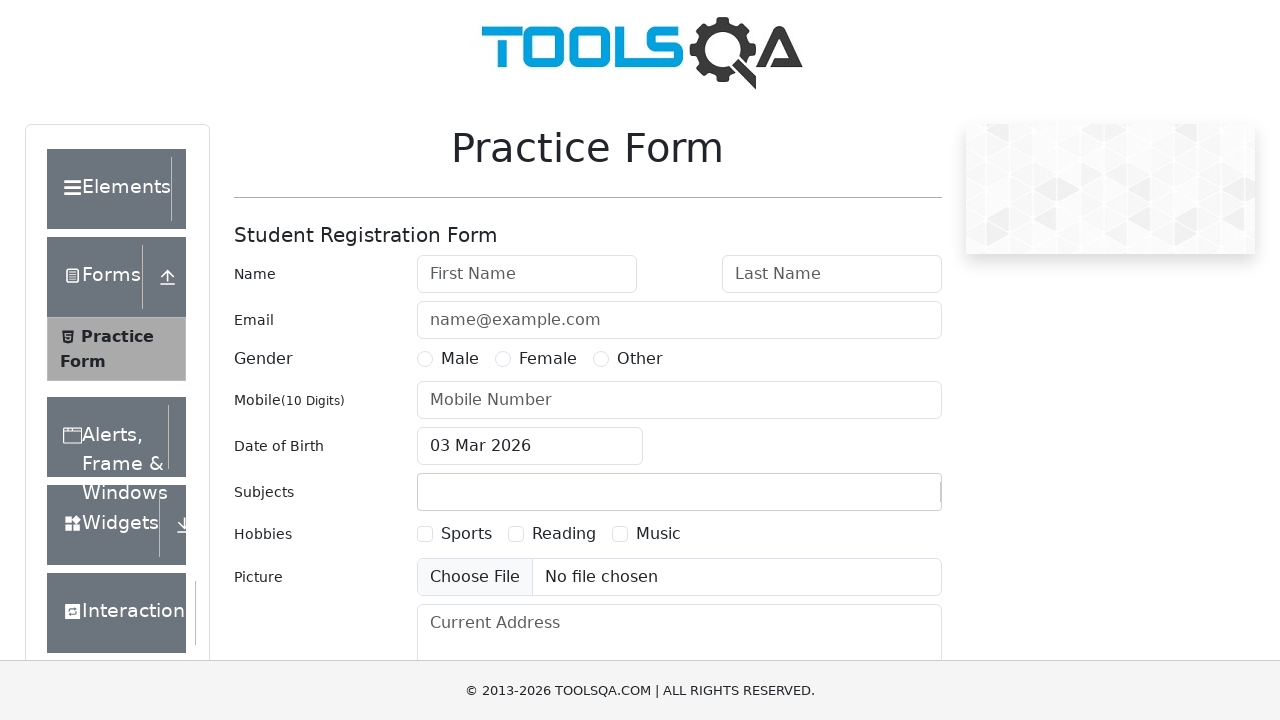

Navigated to practice form page
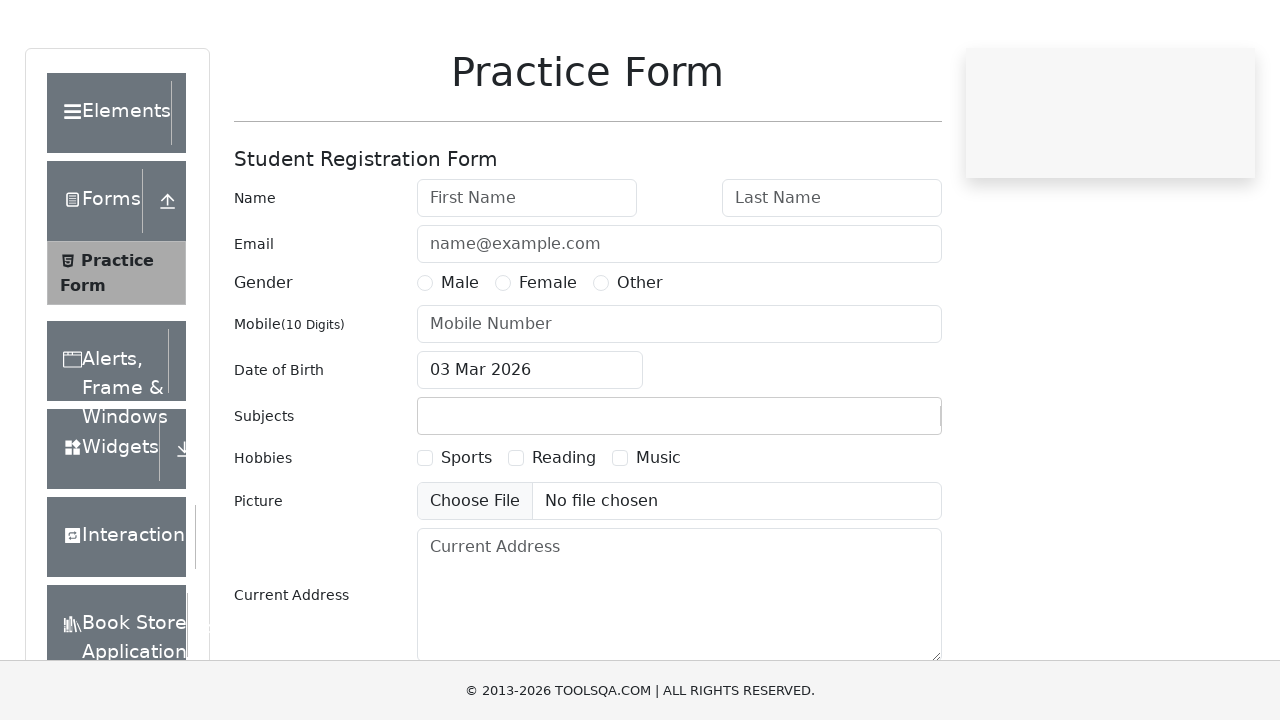

Filled First Name field with 'Michael' using placeholder selector on internal:attr=[placeholder="First Name"i]
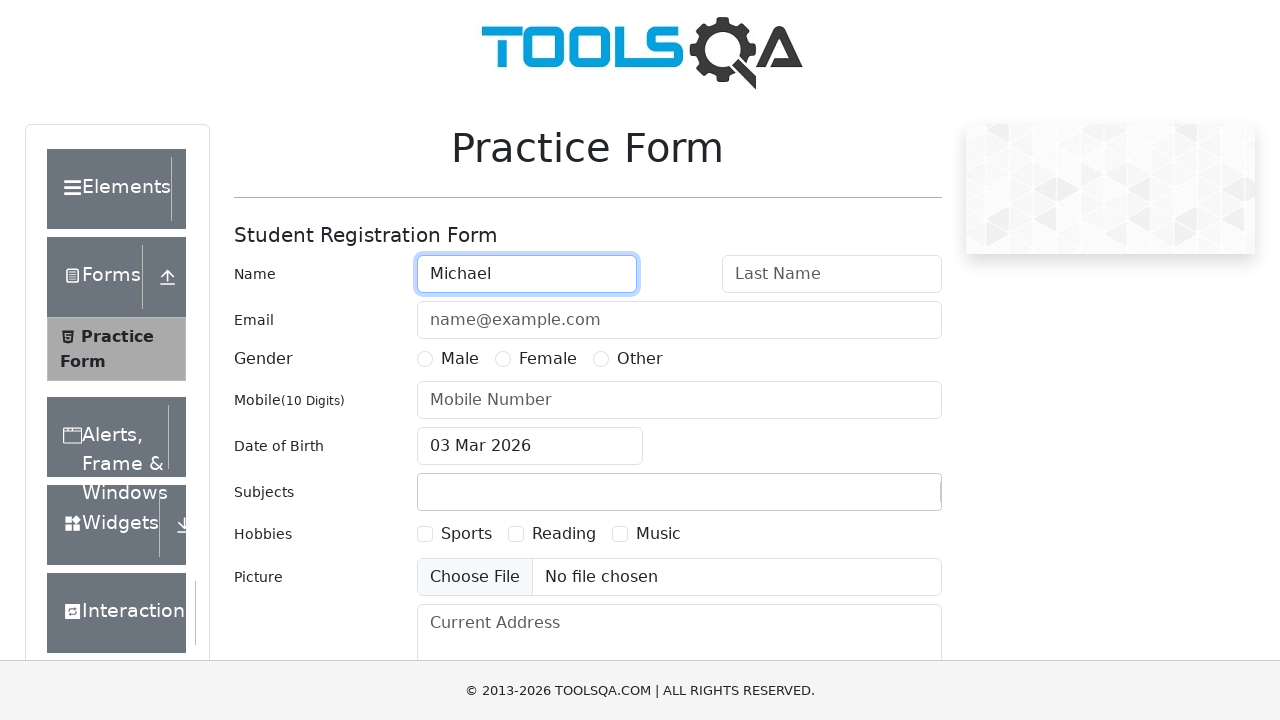

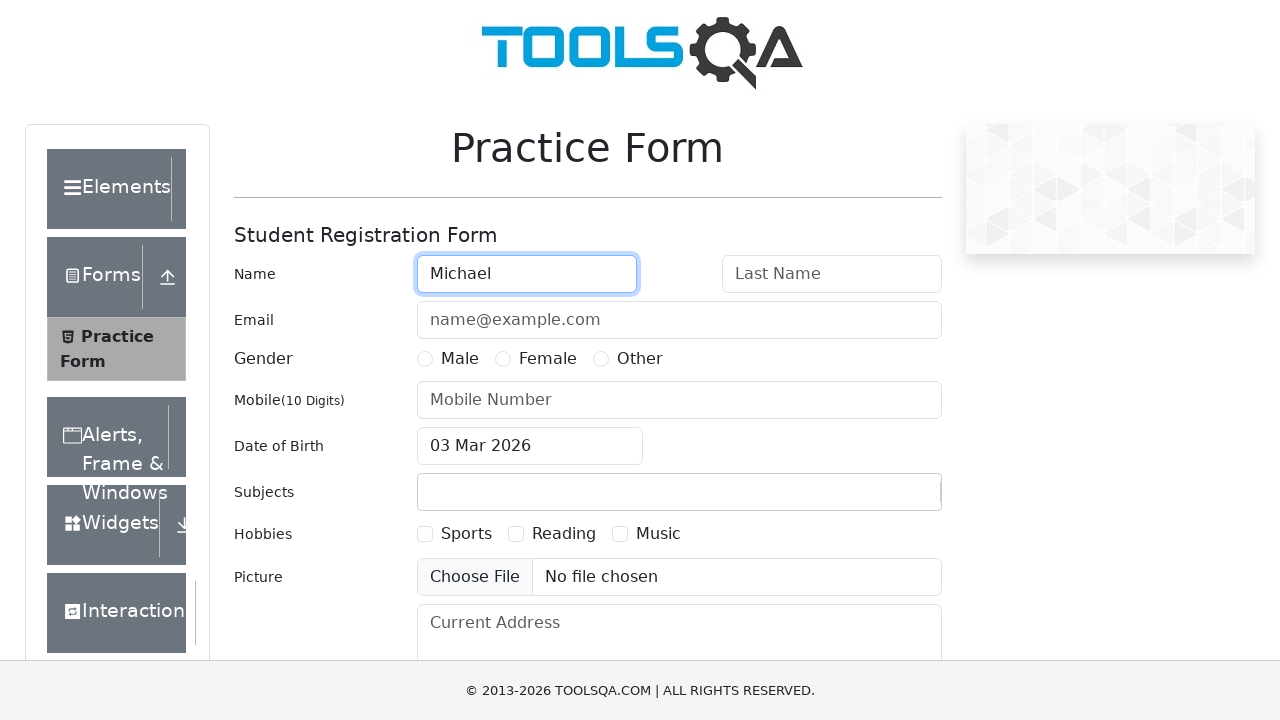